Tests a multi-select list editor by clicking a checkbox to reveal additional options, then selecting one of the revealed options

Starting URL: https://demos.devexpress.com/aspxeditorsdemos/ListEditors/MultiSelect.aspx

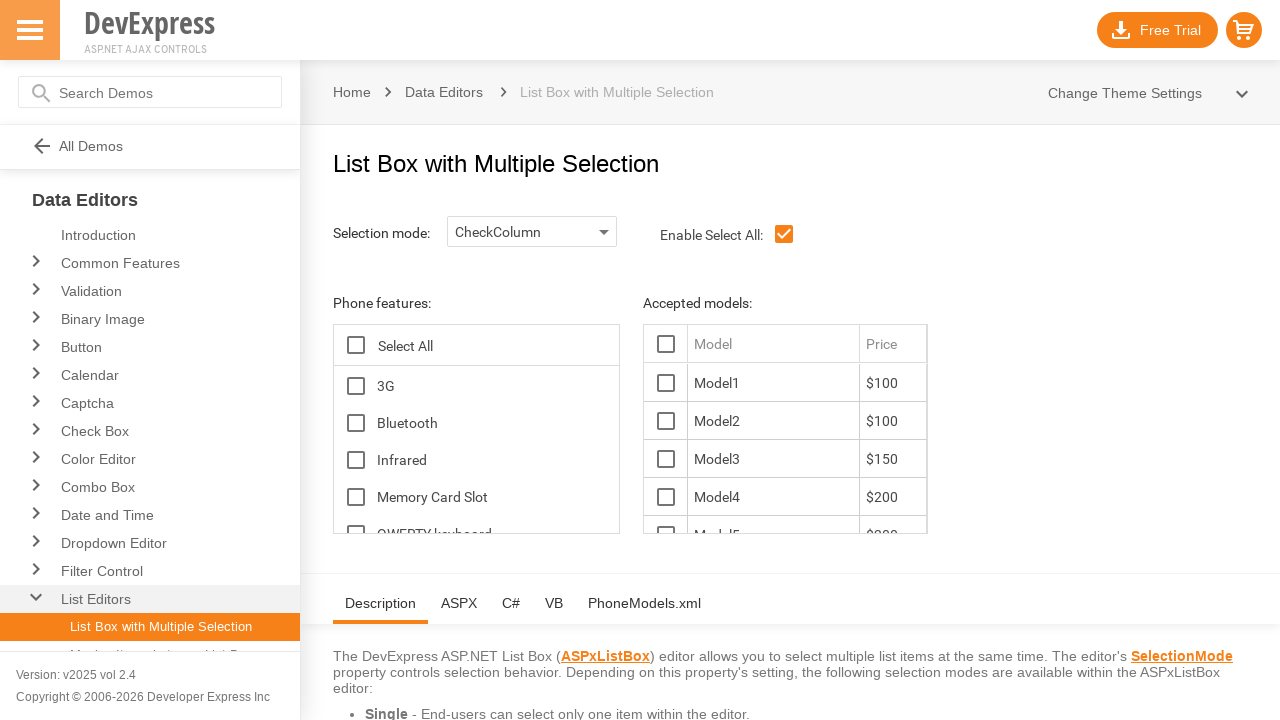

Clicked the Features checkbox to reveal model options at (356, 386) on xpath=//*[@id='ContentHolder_lbFeatures_TG_D']
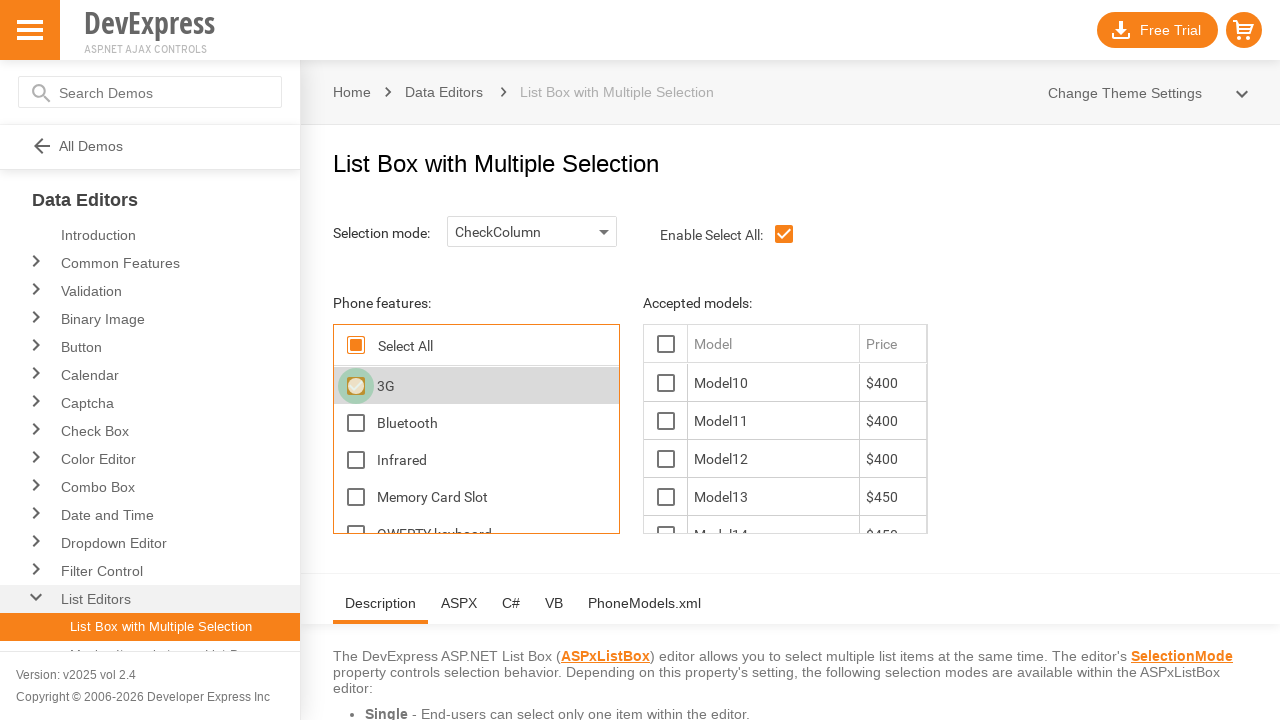

Model option became visible after checkbox click
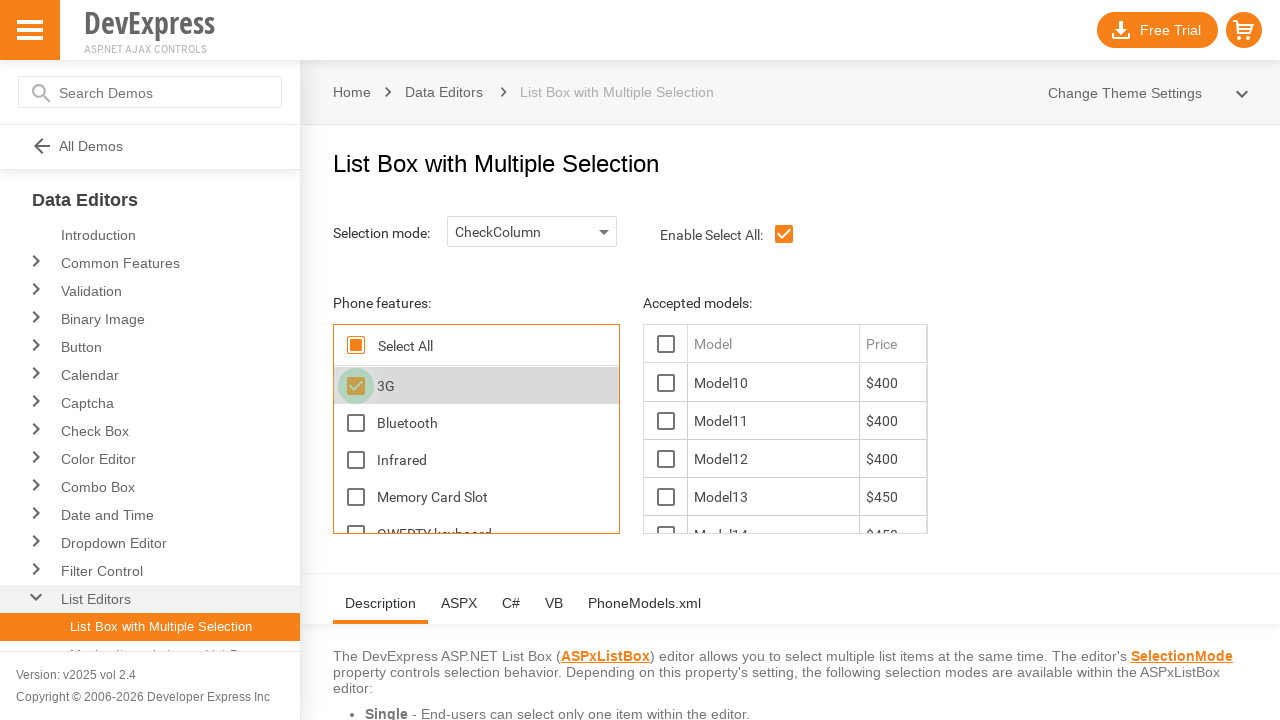

Clicked on model 10 option from the revealed list at (666, 383) on xpath=//*[@id='ContentHolder_lbModels_10_D']
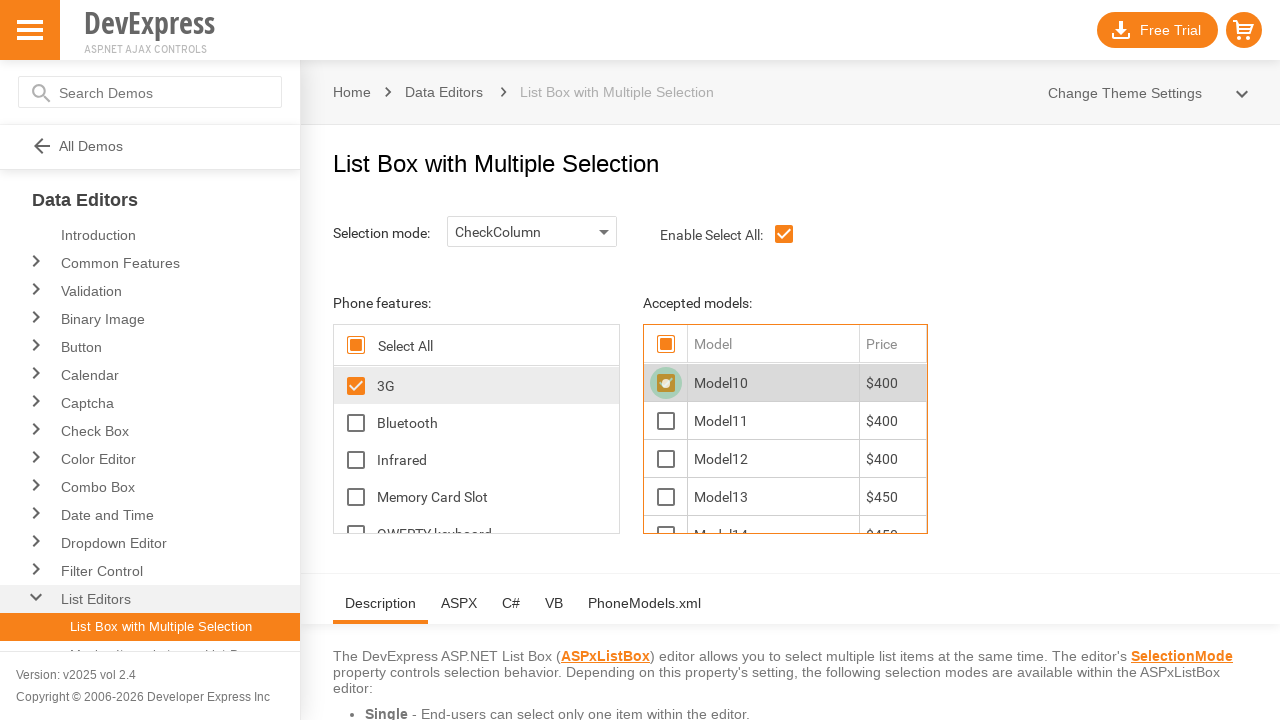

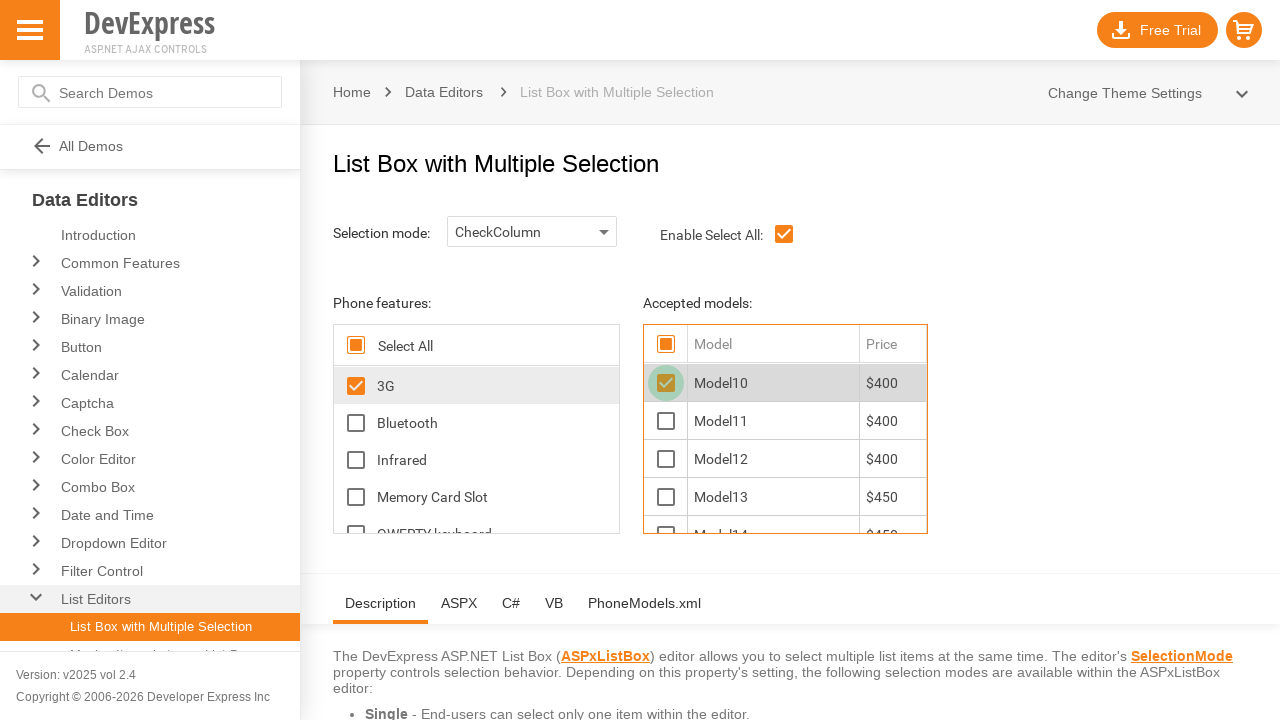